Tests handling a JavaScript prompt dialog by entering text and clicking OK to accept it

Starting URL: https://the-internet.herokuapp.com/javascript_alerts

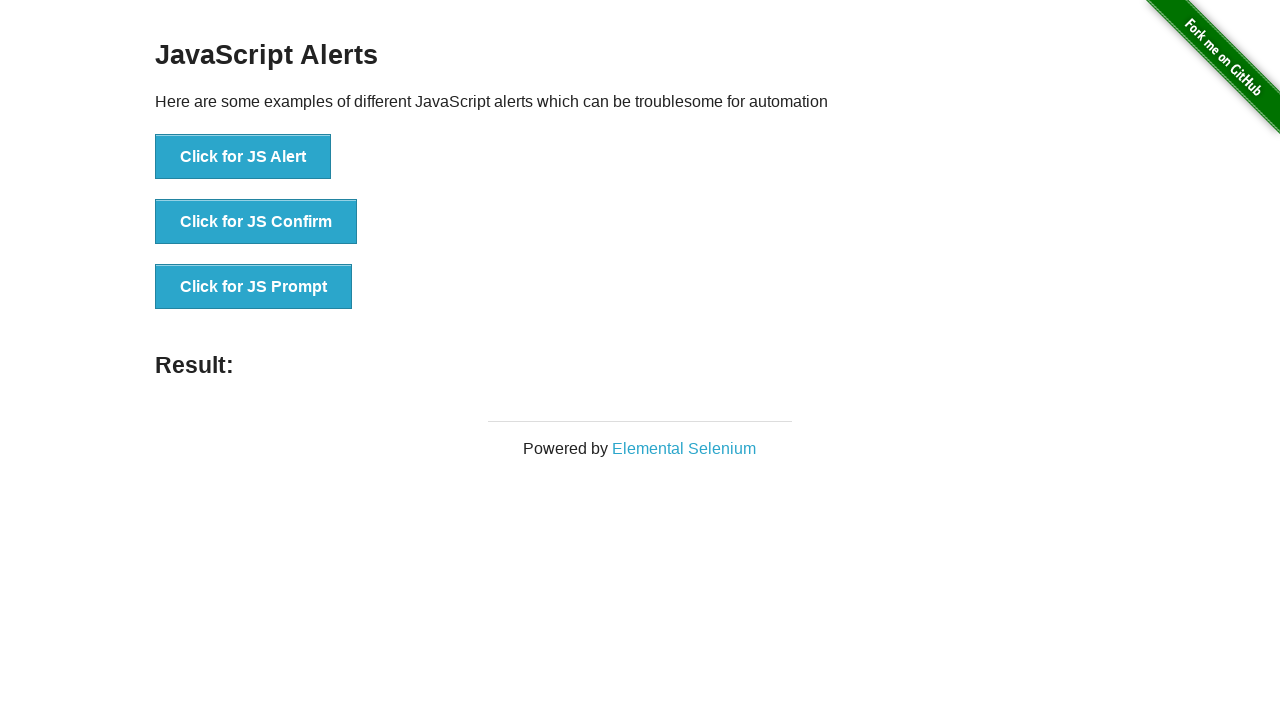

Set up dialog handler to accept prompt with text 'TestUser2024'
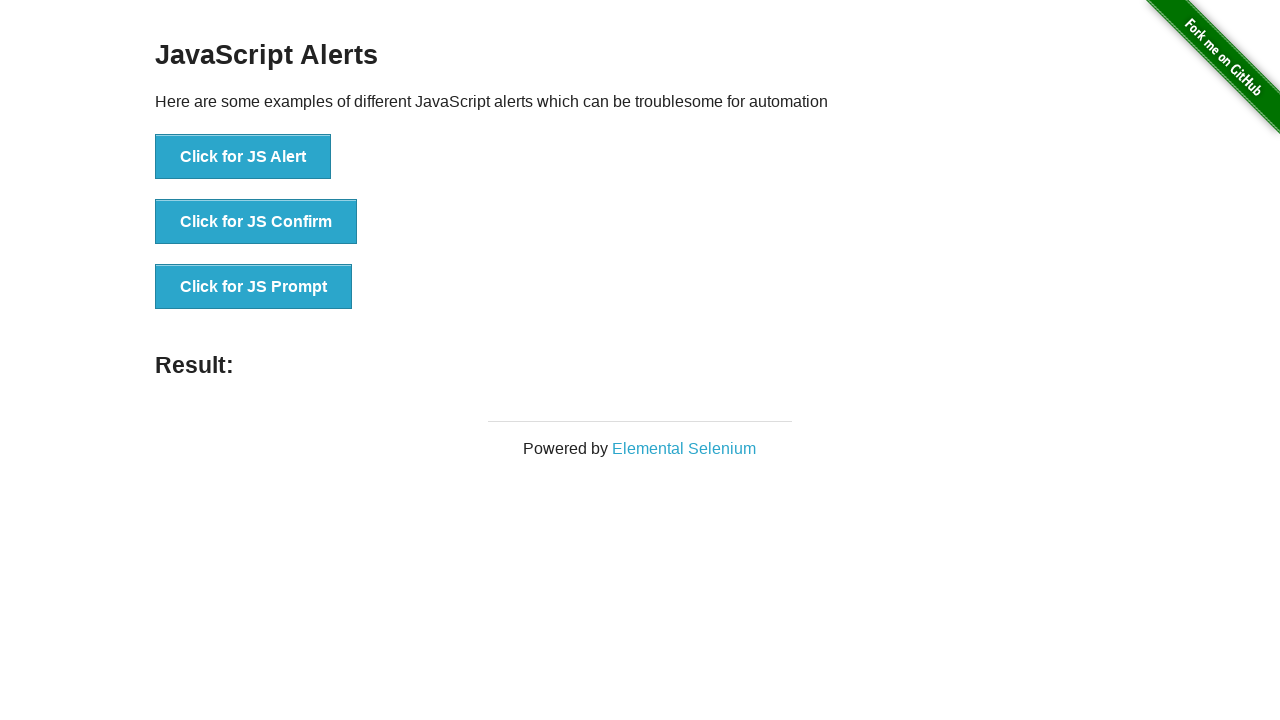

Clicked 'Click for JS Prompt' button to trigger prompt dialog at (254, 287) on text=Click for JS Prompt
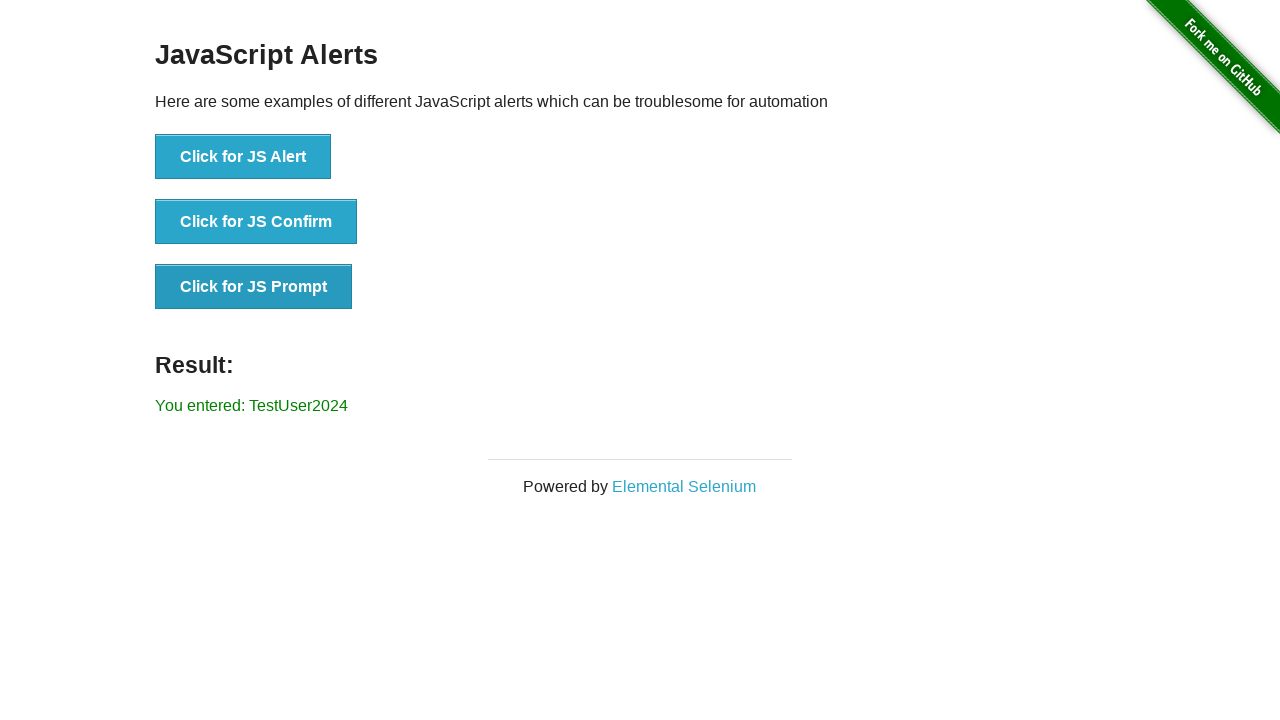

Prompt result text appeared on page
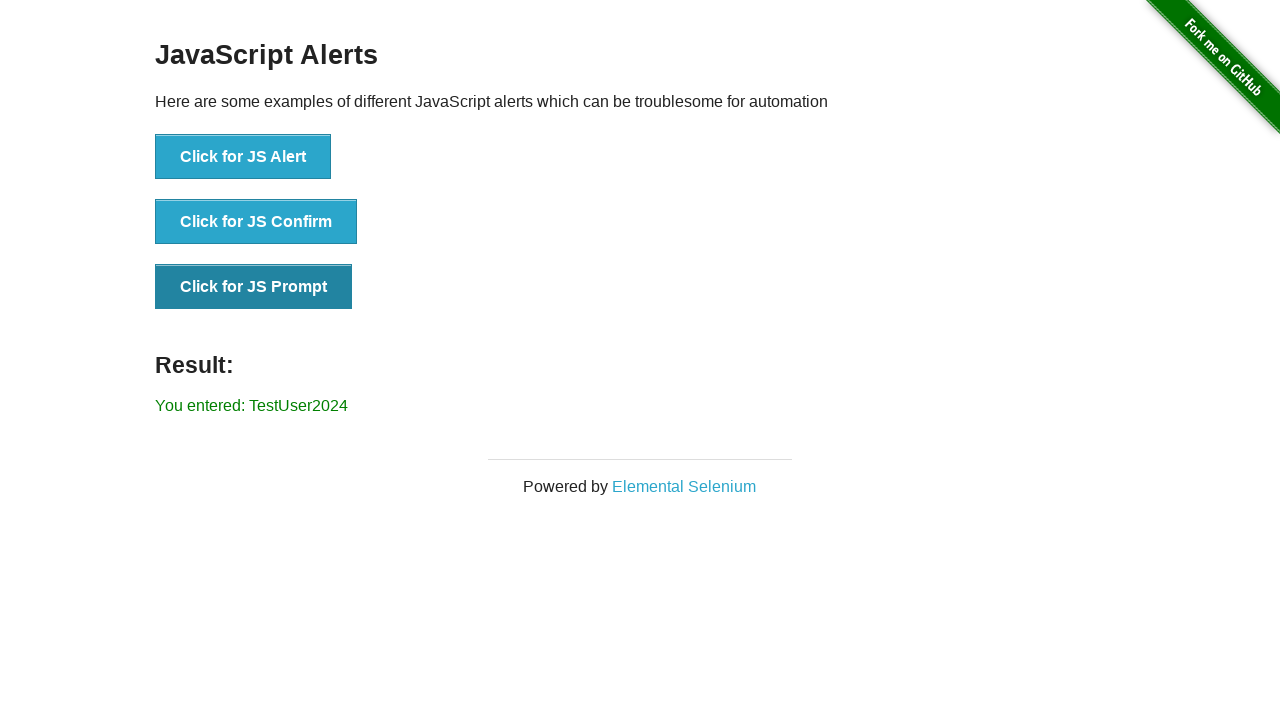

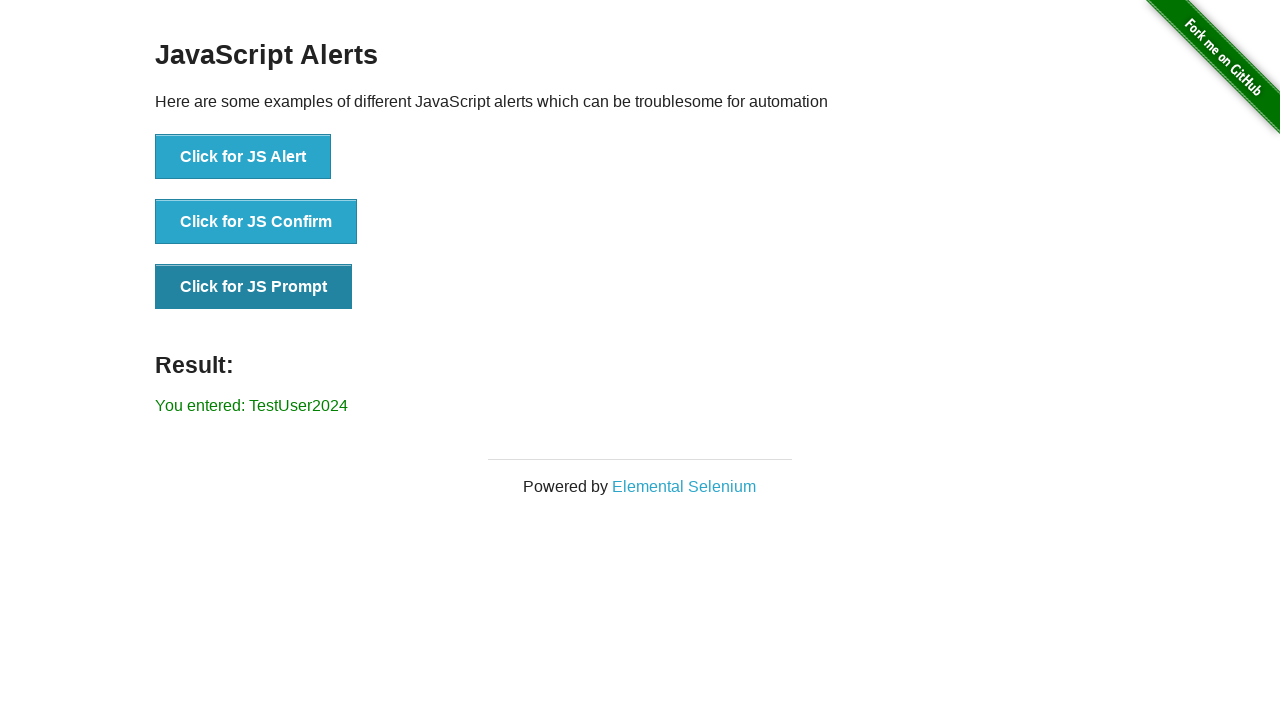